Navigates to the Selenium HQ website and verifies the page loads

Starting URL: https://www.seleniumhq.org

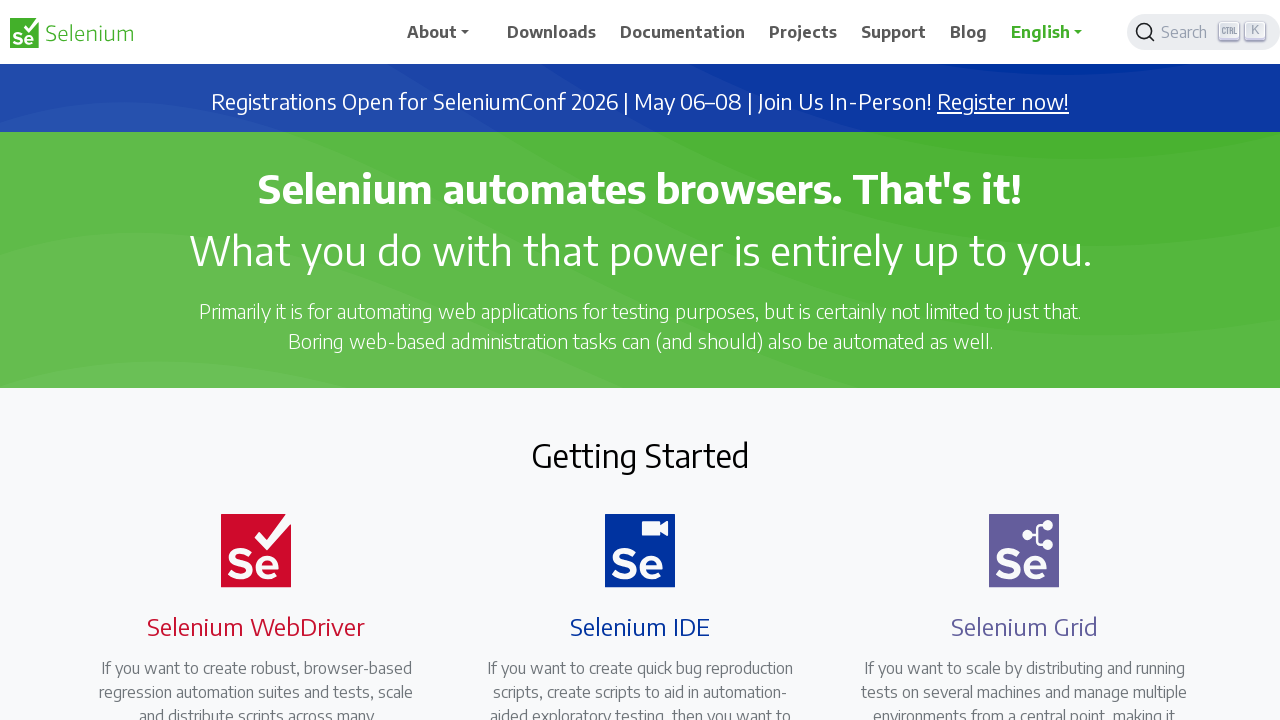

Navigated to Selenium HQ website at https://www.seleniumhq.org
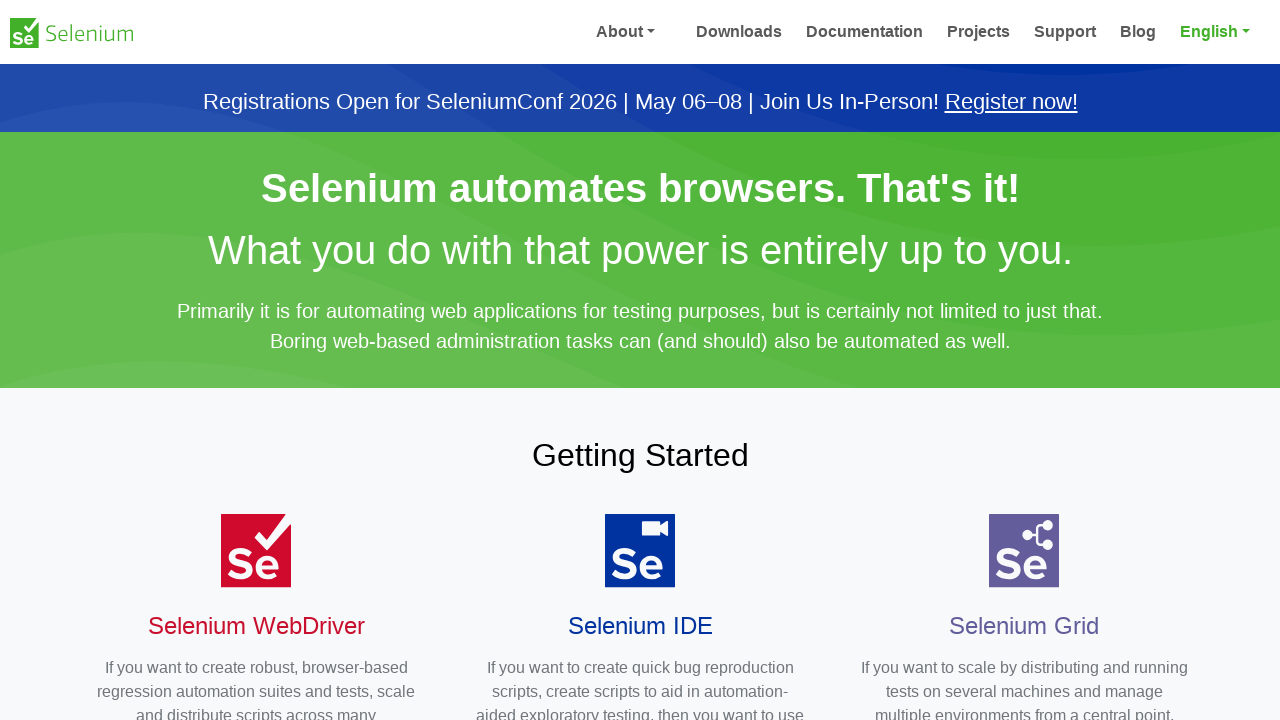

Page DOM content loaded
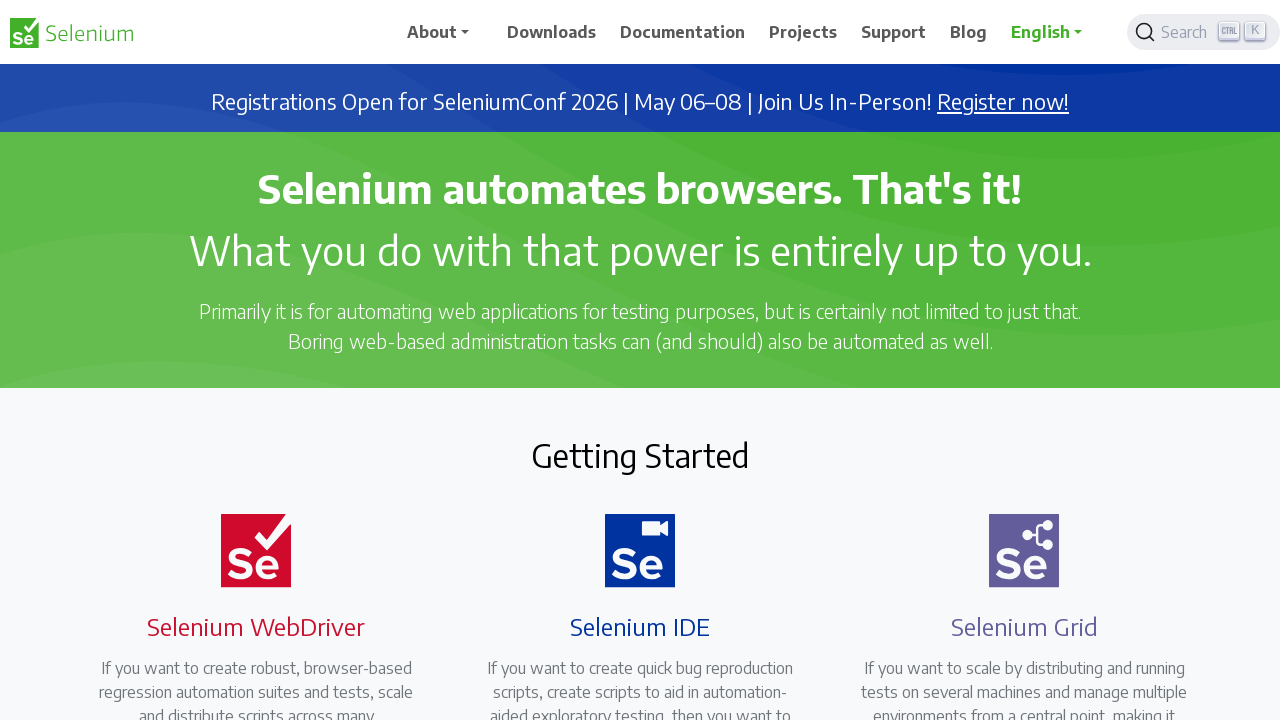

Body element is present and page has loaded
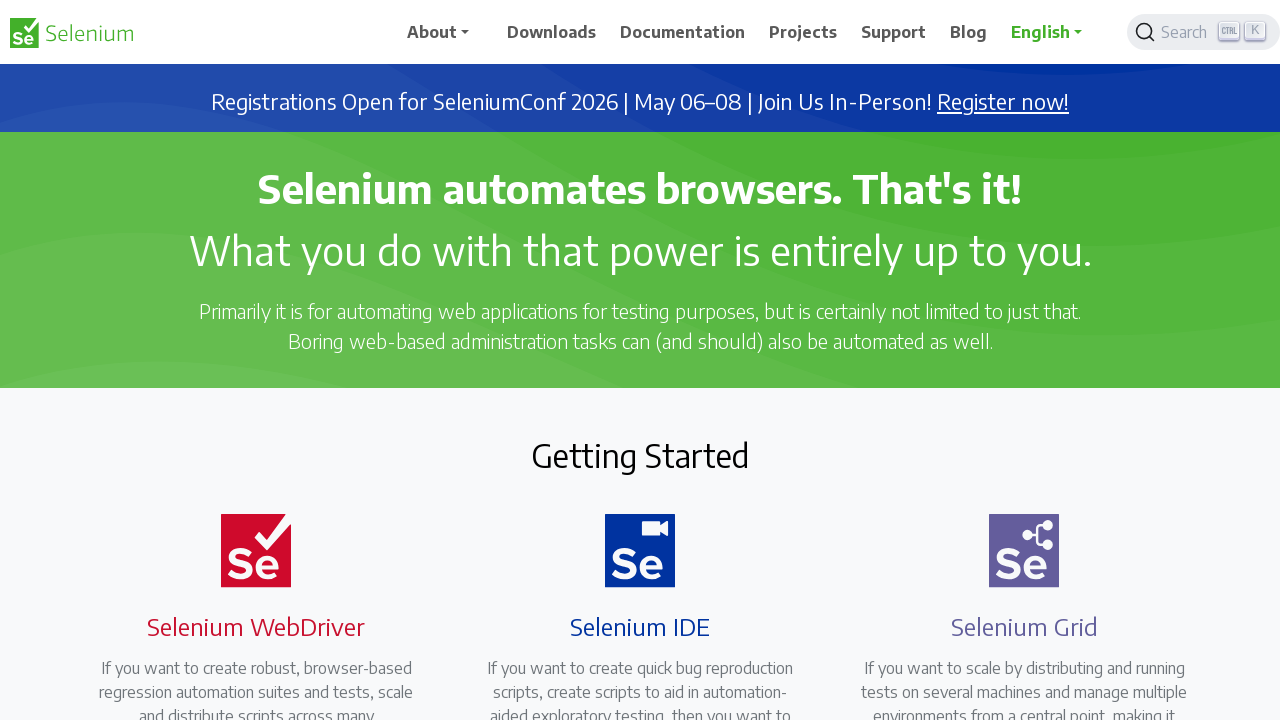

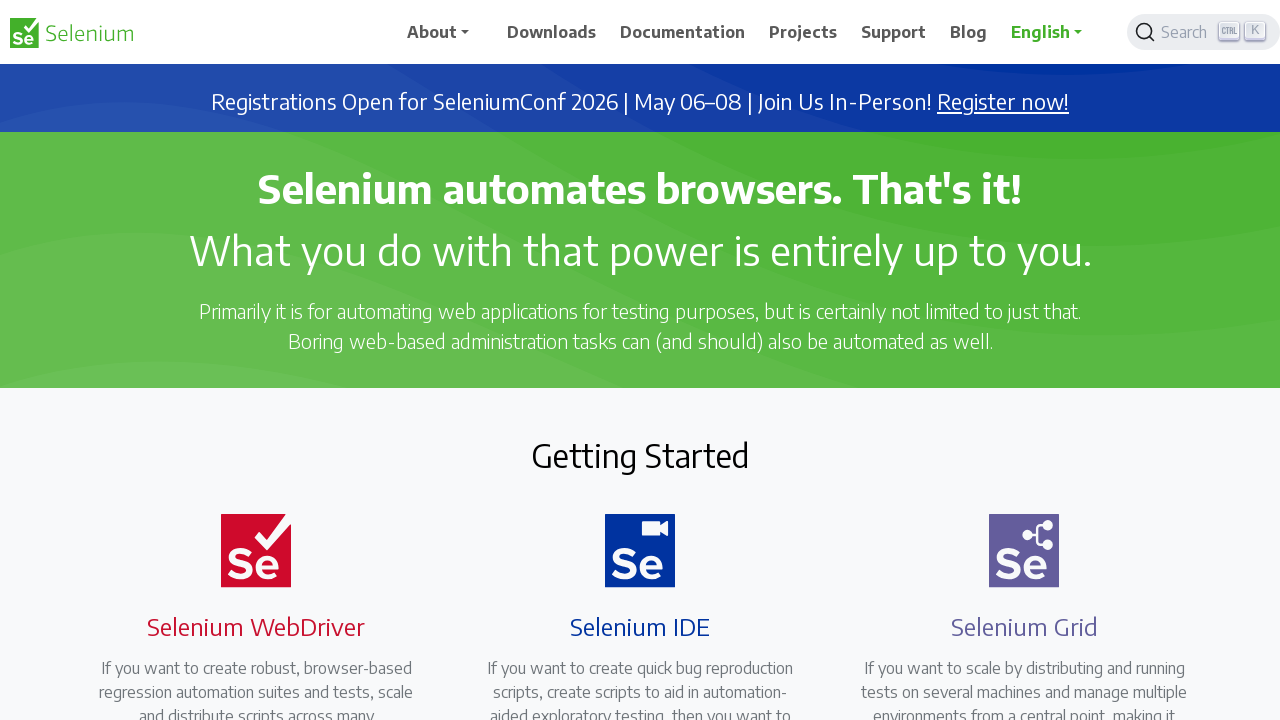